Tests alert handling by clicking a button that triggers an alert and accepting it

Starting URL: https://letcode.in/alert

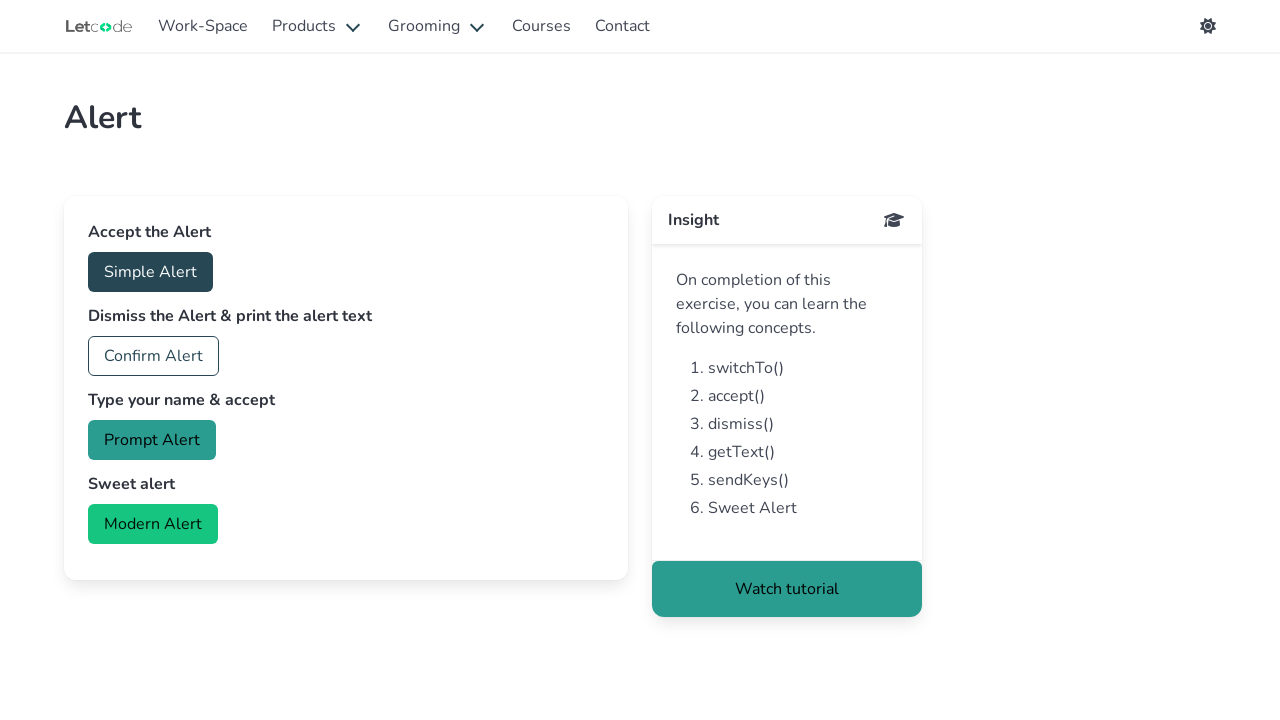

Clicked button to trigger alert dialog at (150, 272) on #accept
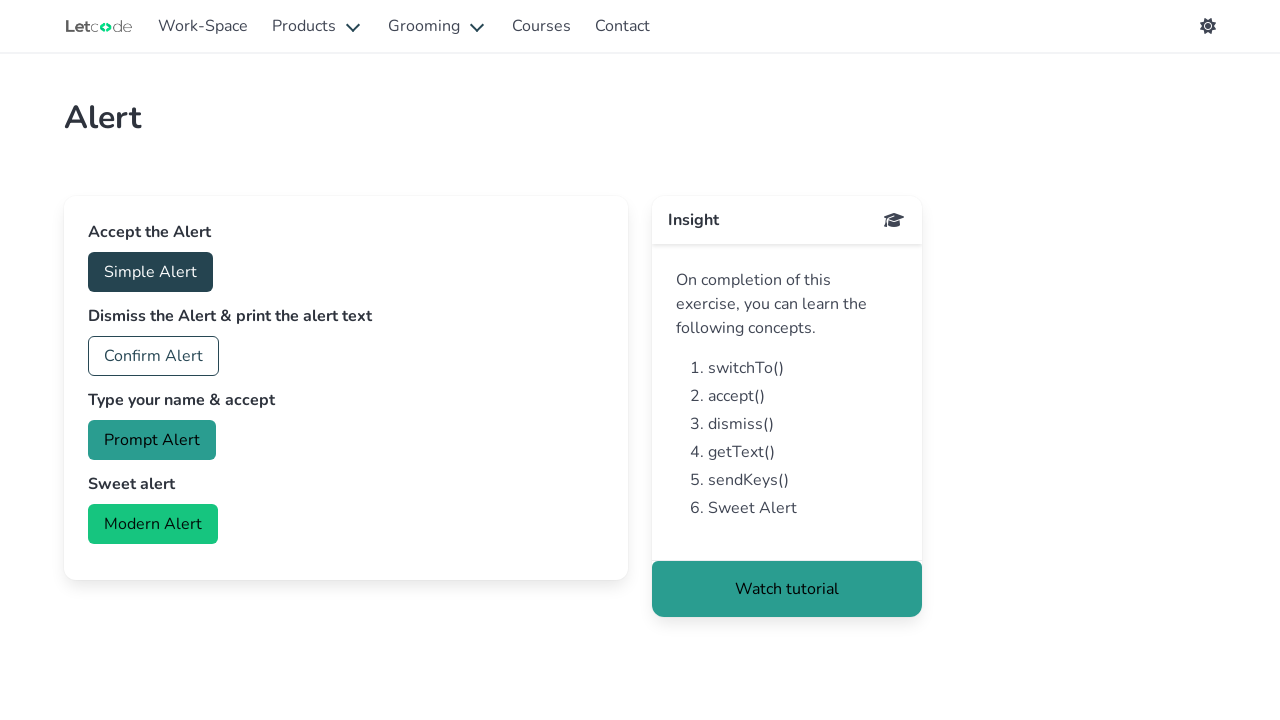

Set up dialog handler to accept alert
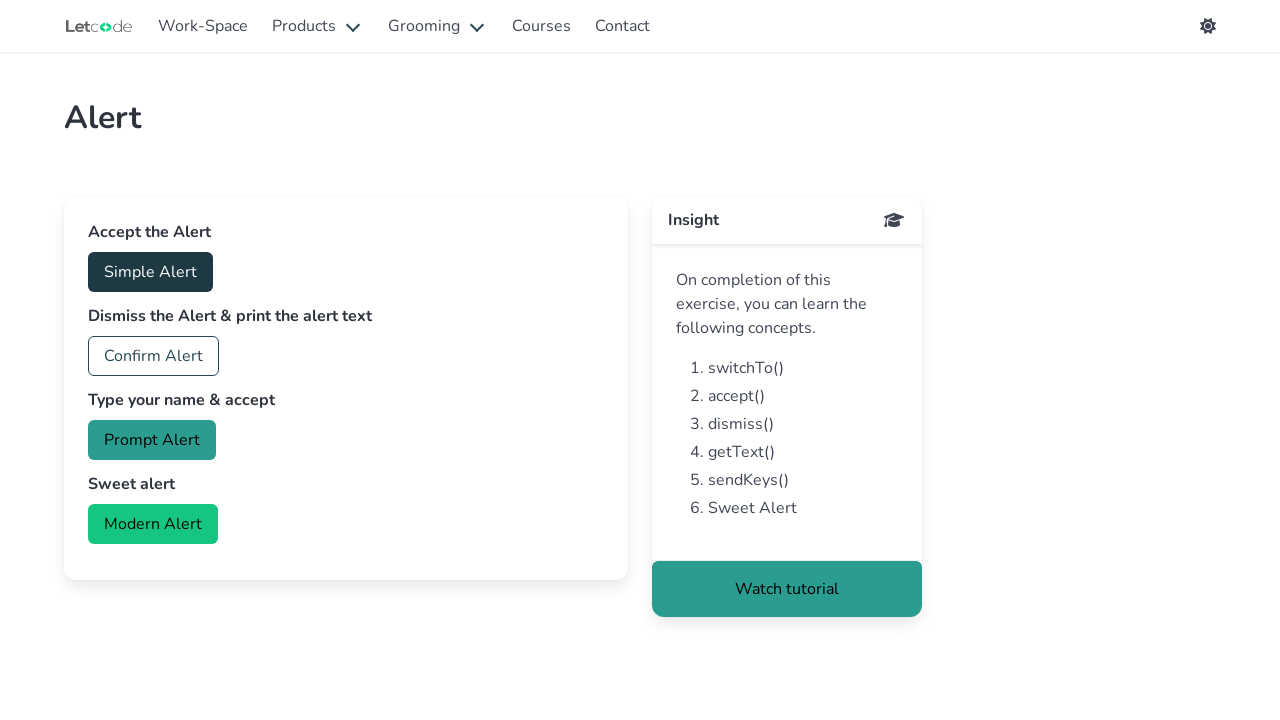

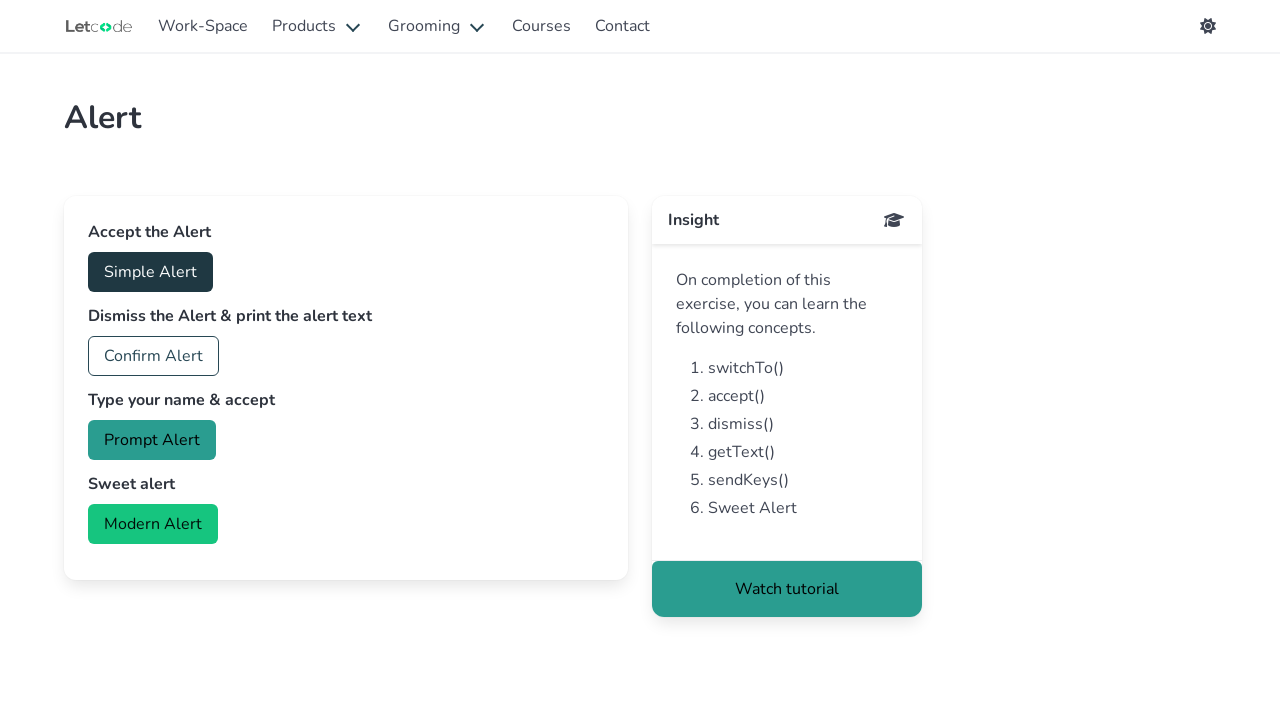